Tests that edits are saved when the input field loses focus (blur event)

Starting URL: https://demo.playwright.dev/todomvc

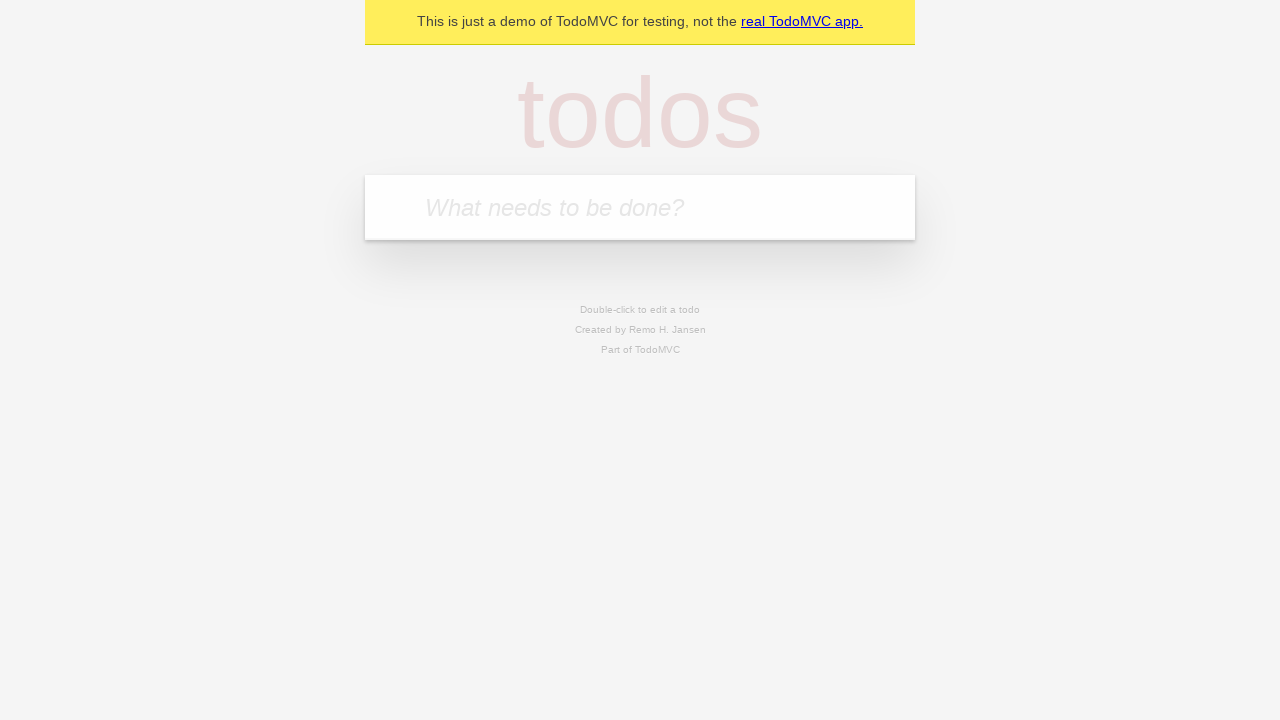

Filled input field with 'buy some cheese' on internal:attr=[placeholder="What needs to be done?"i]
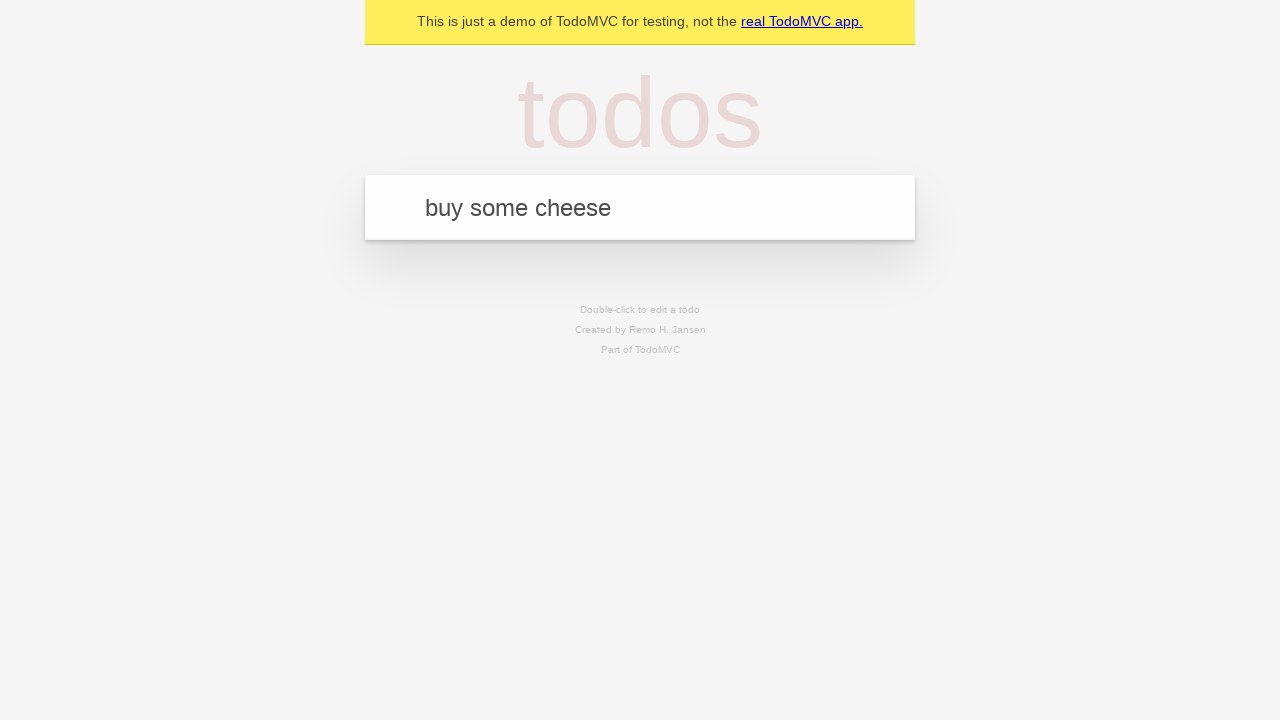

Pressed Enter to create first todo on internal:attr=[placeholder="What needs to be done?"i]
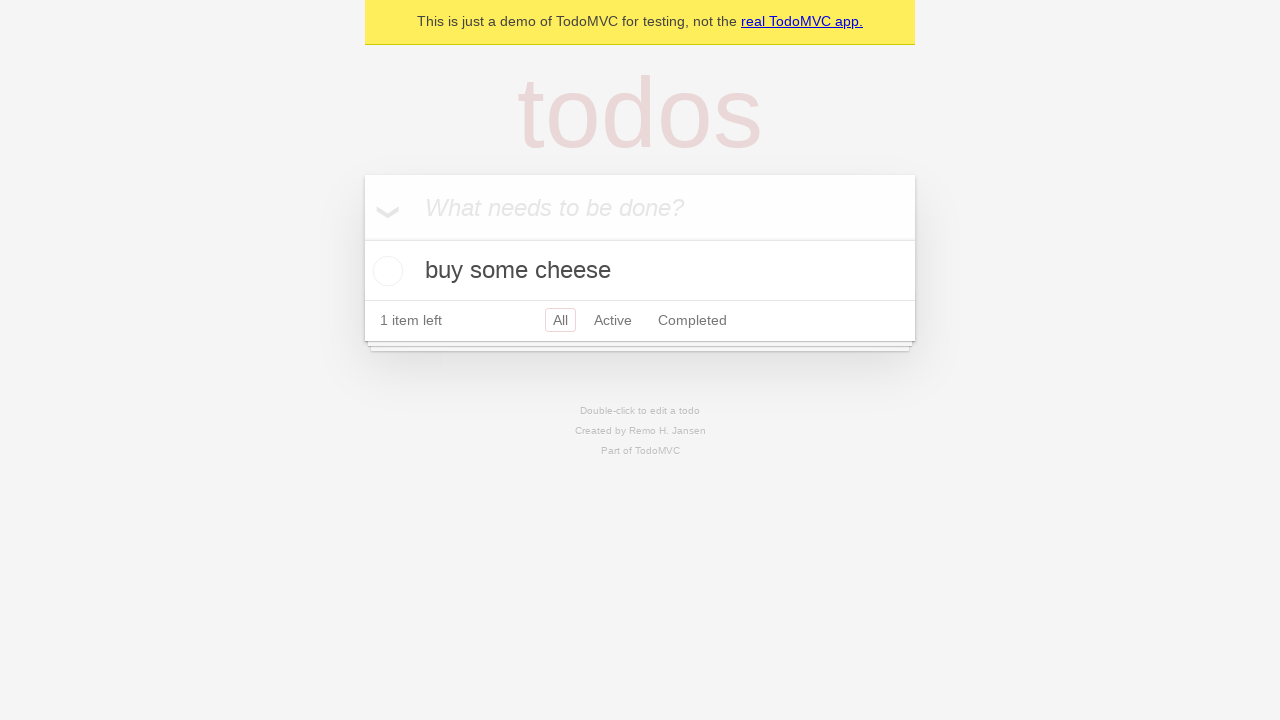

Filled input field with 'feed the cat' on internal:attr=[placeholder="What needs to be done?"i]
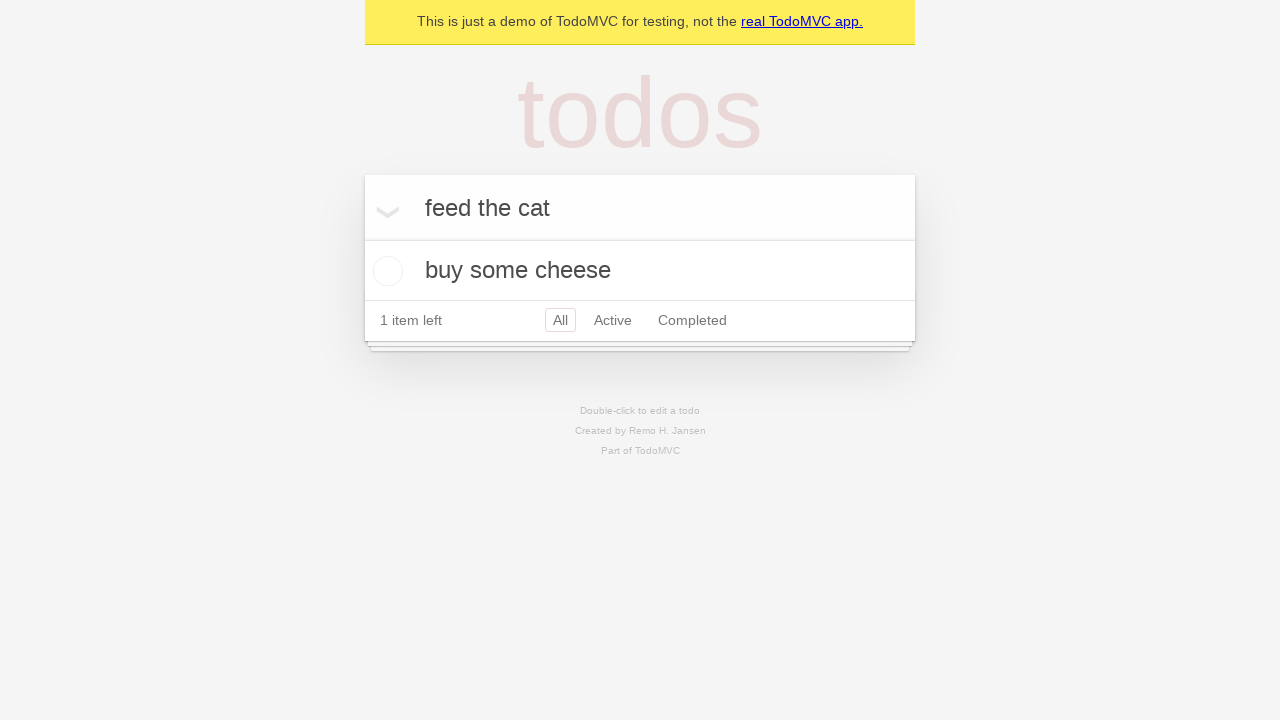

Pressed Enter to create second todo on internal:attr=[placeholder="What needs to be done?"i]
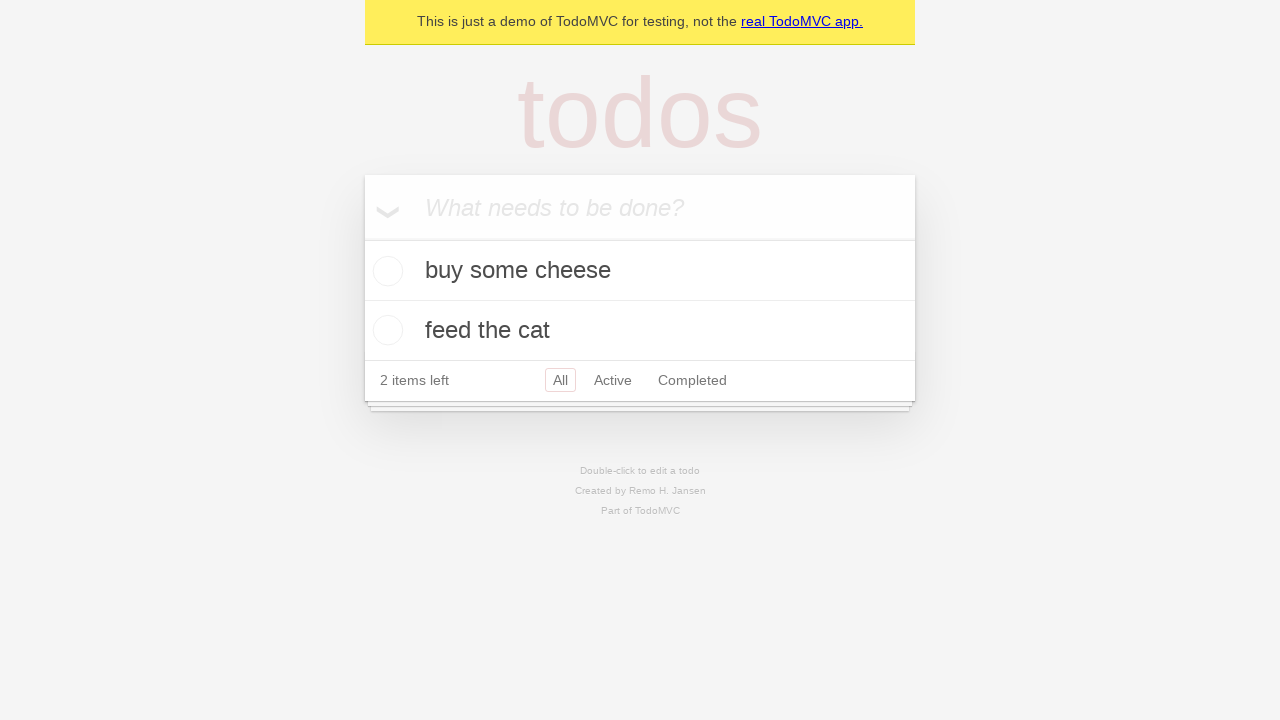

Filled input field with 'book a doctors appointment' on internal:attr=[placeholder="What needs to be done?"i]
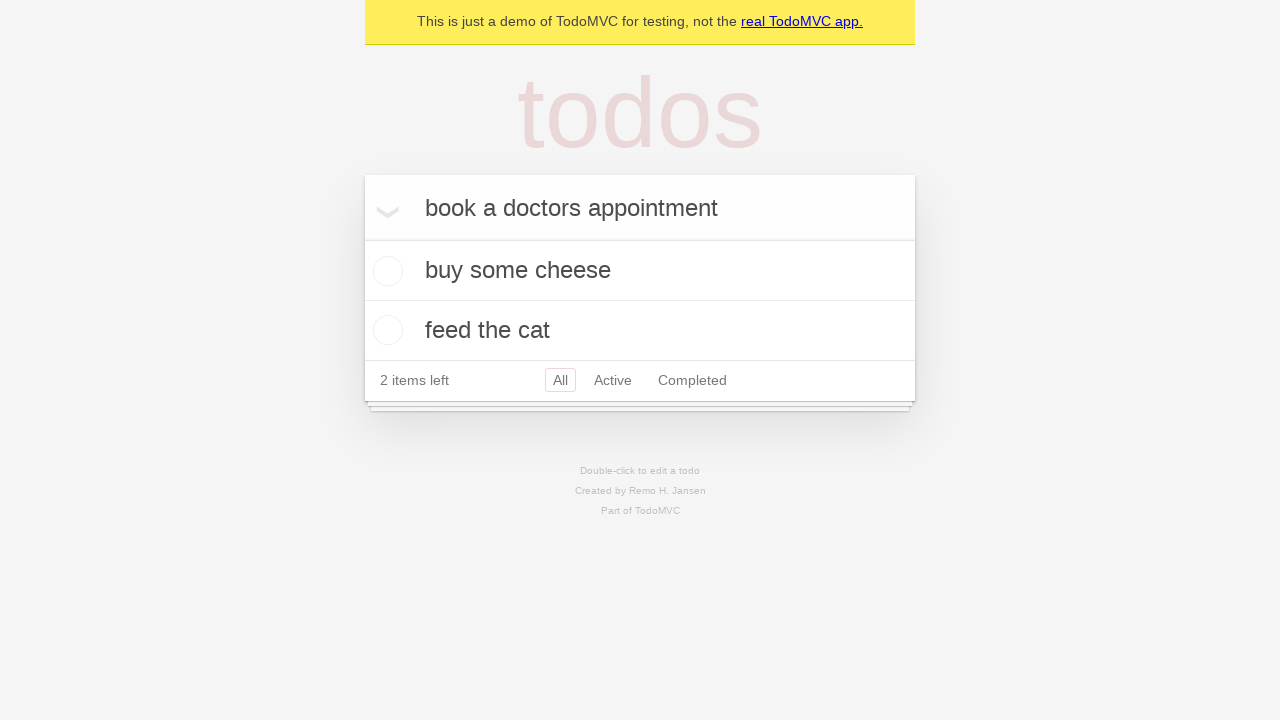

Pressed Enter to create third todo on internal:attr=[placeholder="What needs to be done?"i]
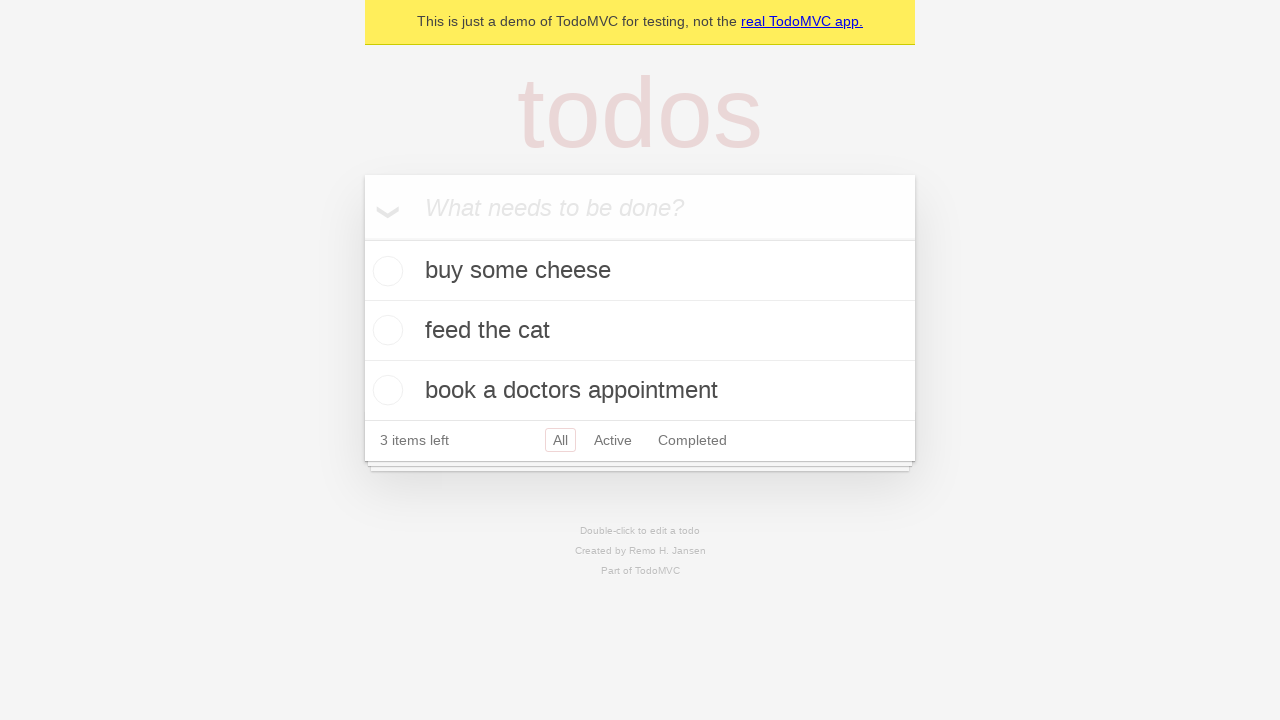

Double-clicked second todo item to enter edit mode at (640, 331) on internal:testid=[data-testid="todo-item"s] >> nth=1
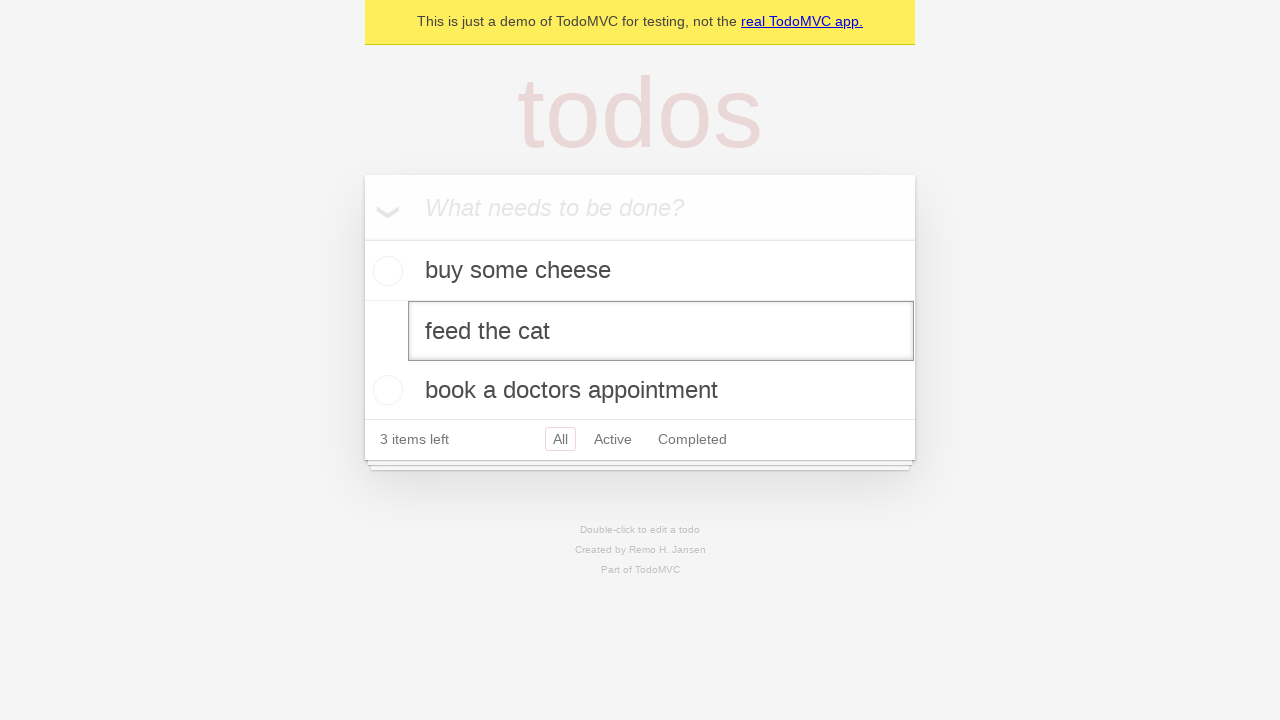

Filled edit textbox with 'buy some sausages' on internal:testid=[data-testid="todo-item"s] >> nth=1 >> internal:role=textbox[nam
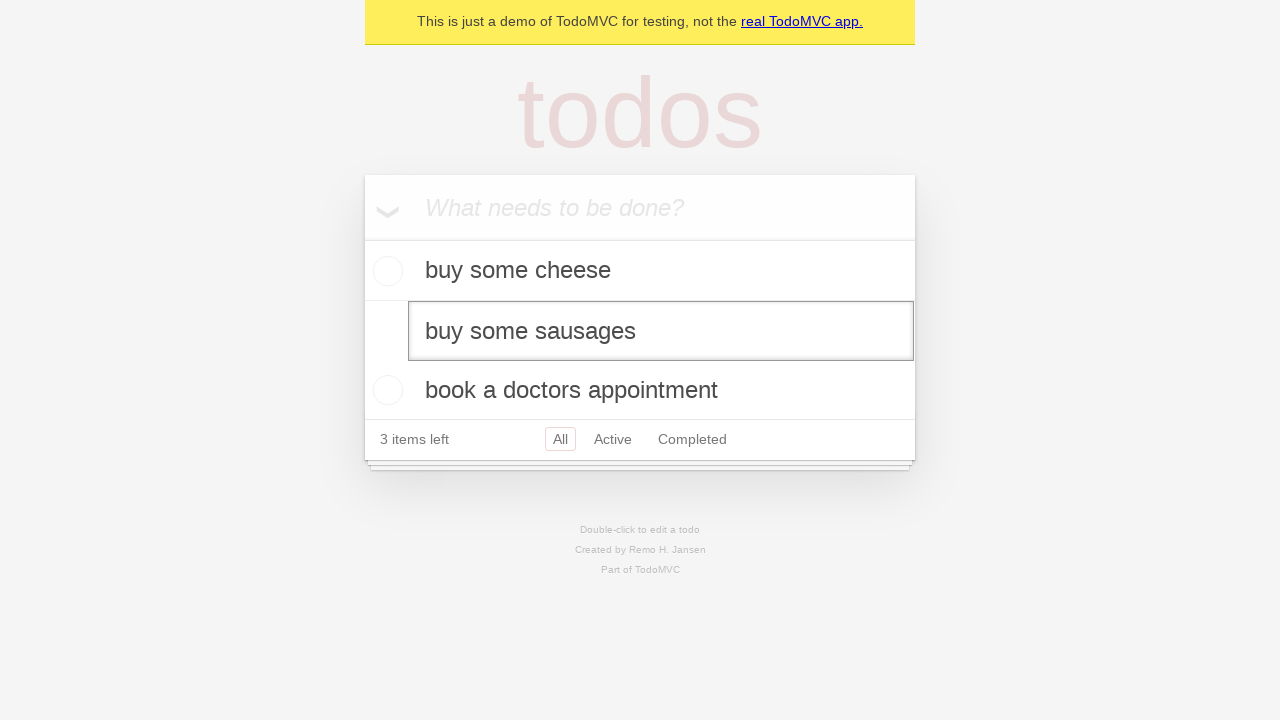

Dispatched blur event to trigger save on edit input field
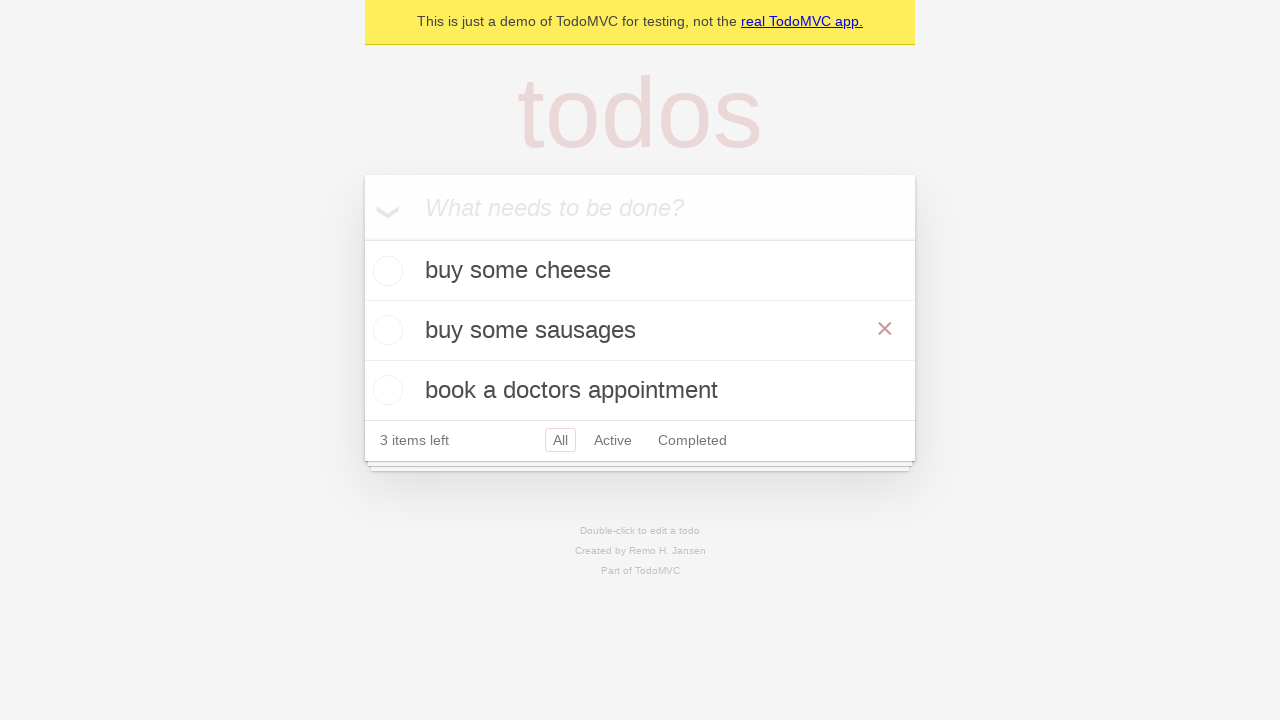

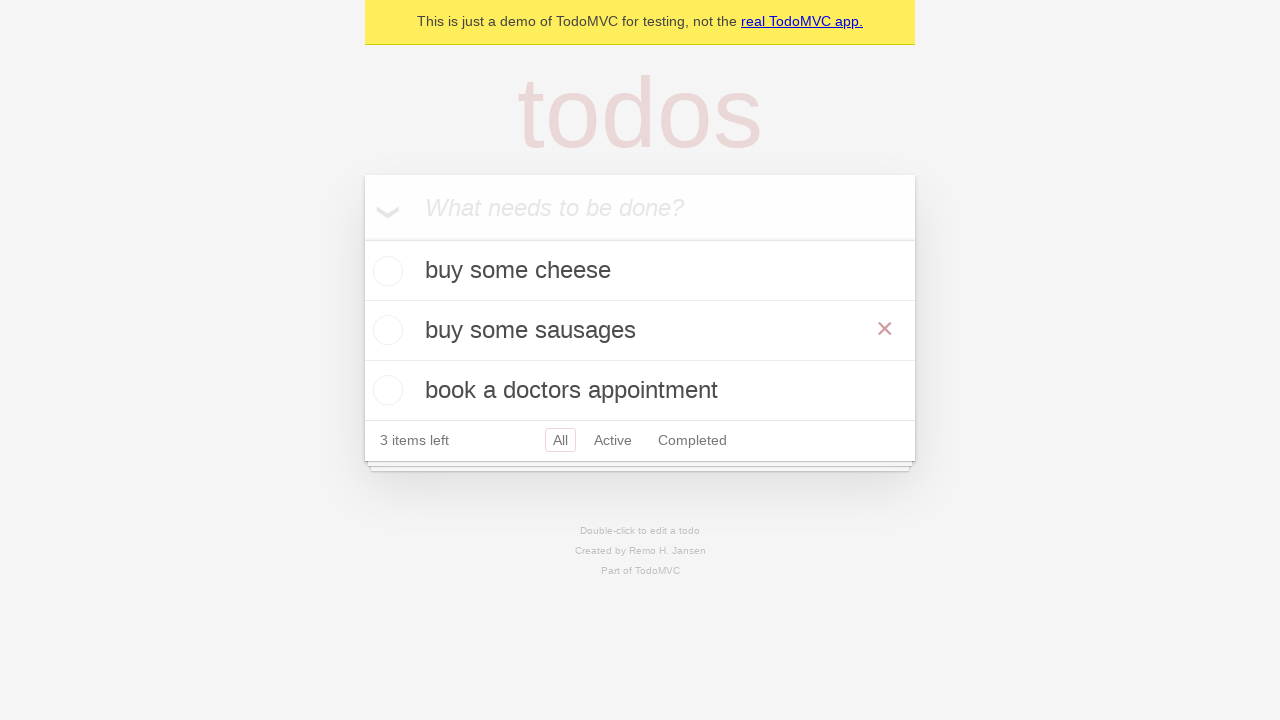